Tests JavaScript alert handling by clicking a button that triggers an alert, waiting for the alert to appear, and accepting it.

Starting URL: https://the-internet.herokuapp.com/javascript_alerts

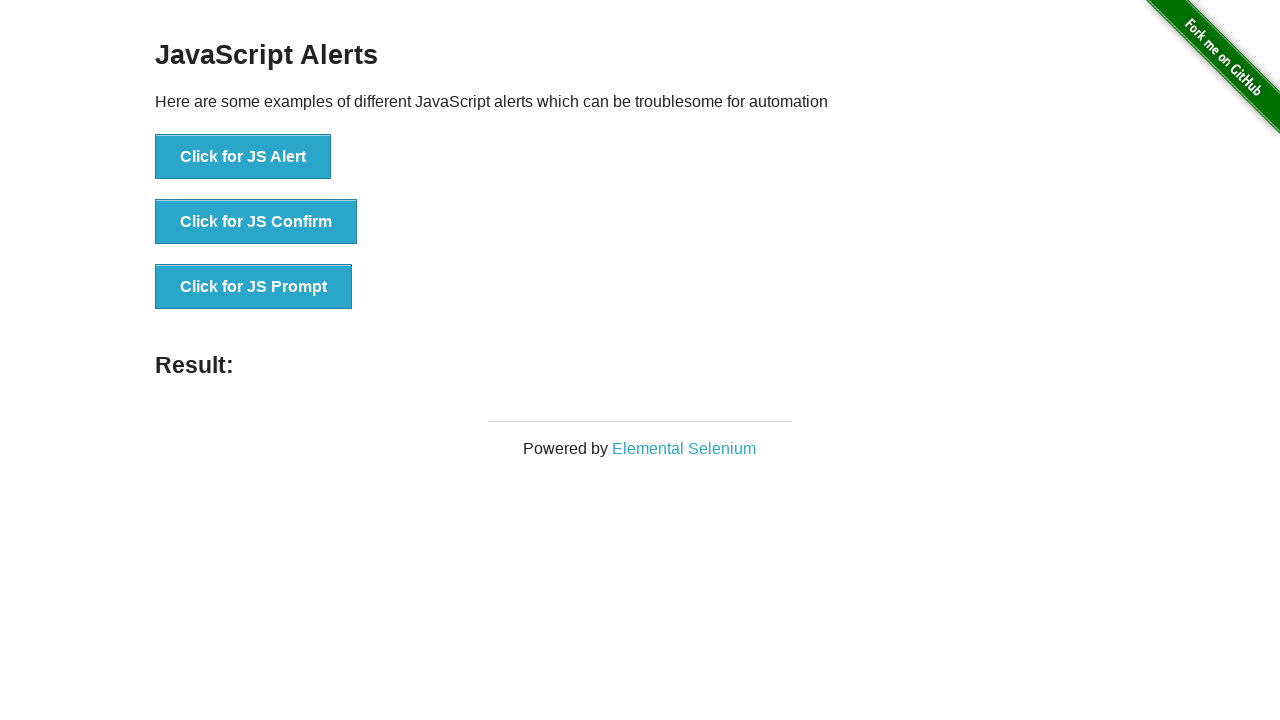

Clicked the 'Click for JS Alert' button at (243, 157) on xpath=//button[normalize-space()='Click for JS Alert']
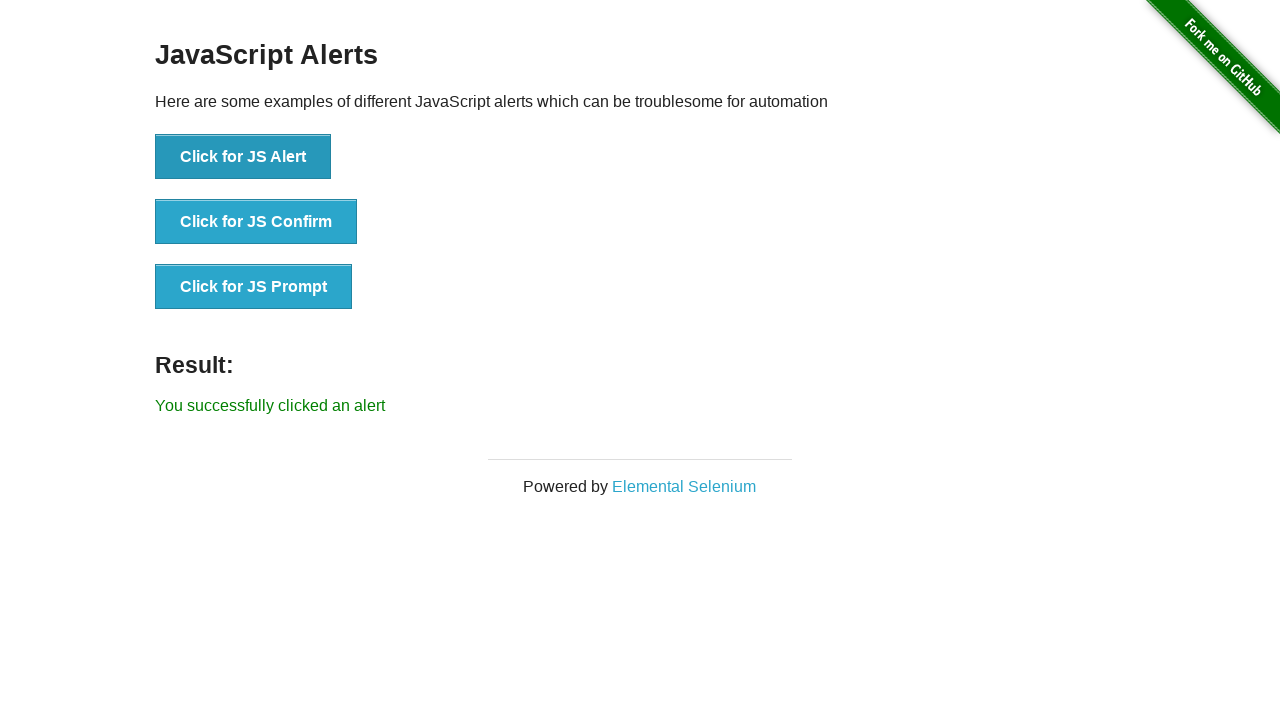

Set up dialog handler to accept alerts
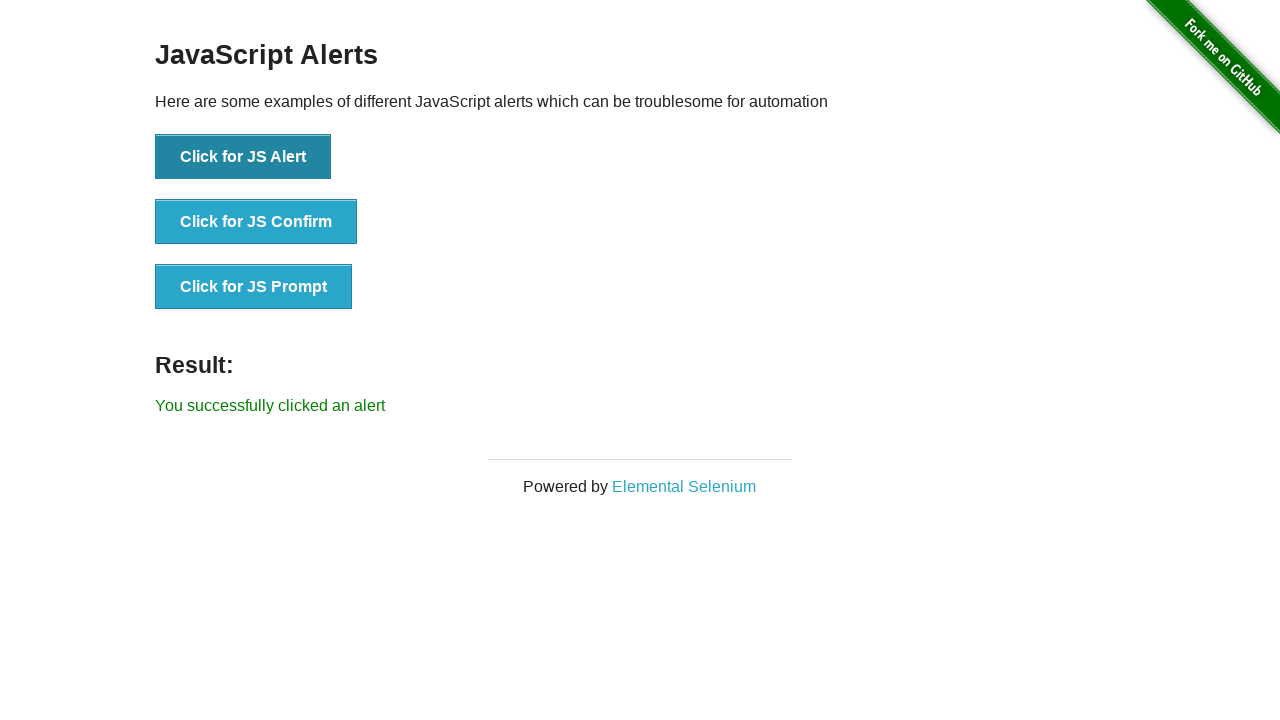

Removed previous dialog listener
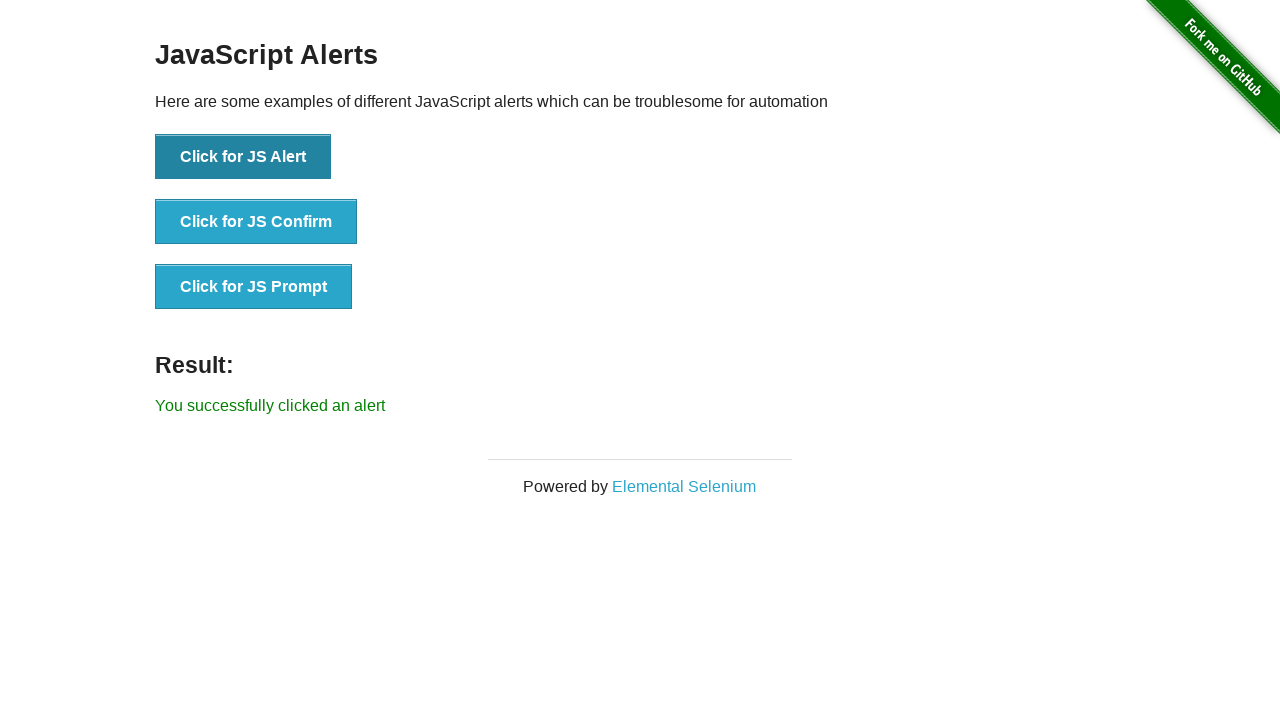

Registered dialog handler to fire once
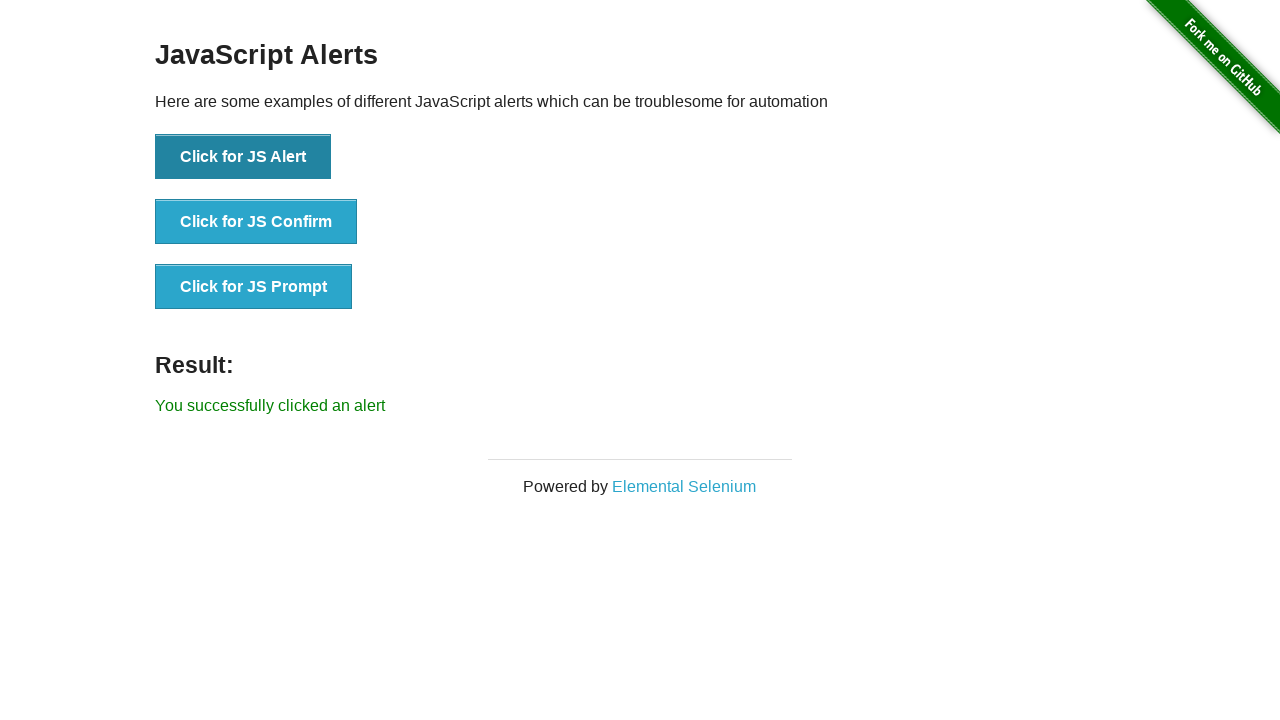

Clicked the 'Click for JS Alert' button again to trigger the alert at (243, 157) on xpath=//button[normalize-space()='Click for JS Alert']
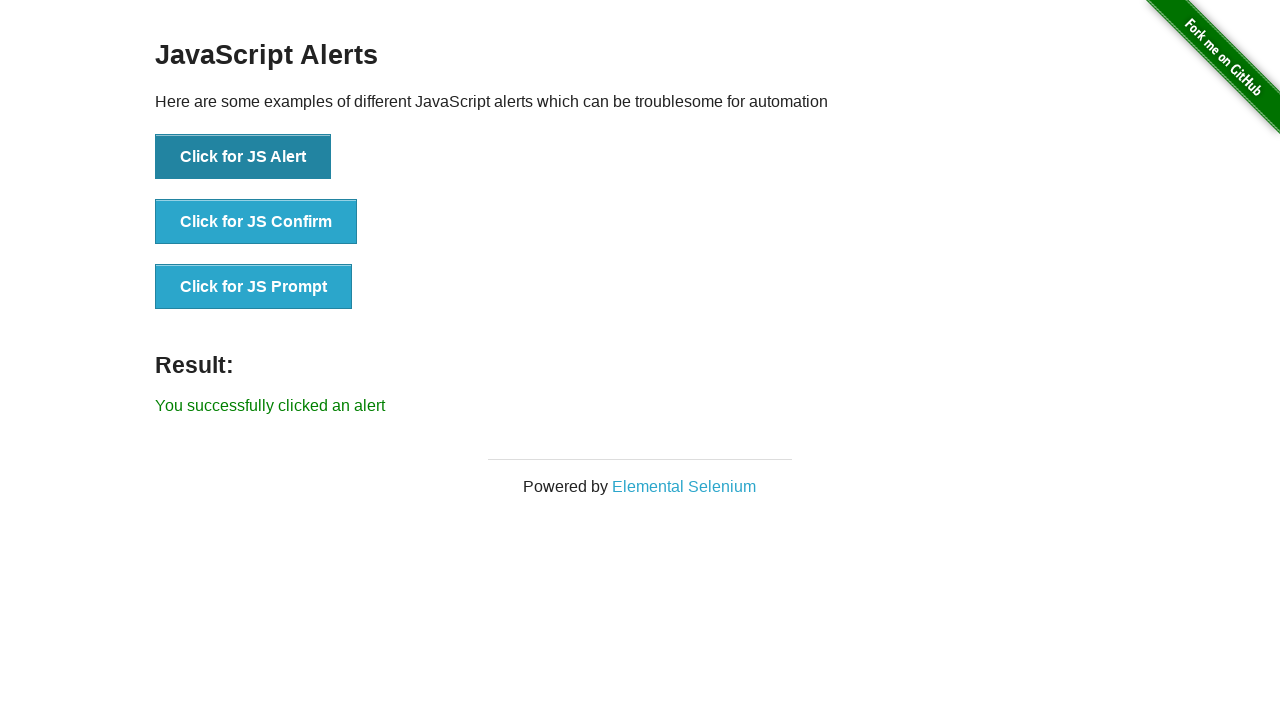

Alert was accepted and result text appeared
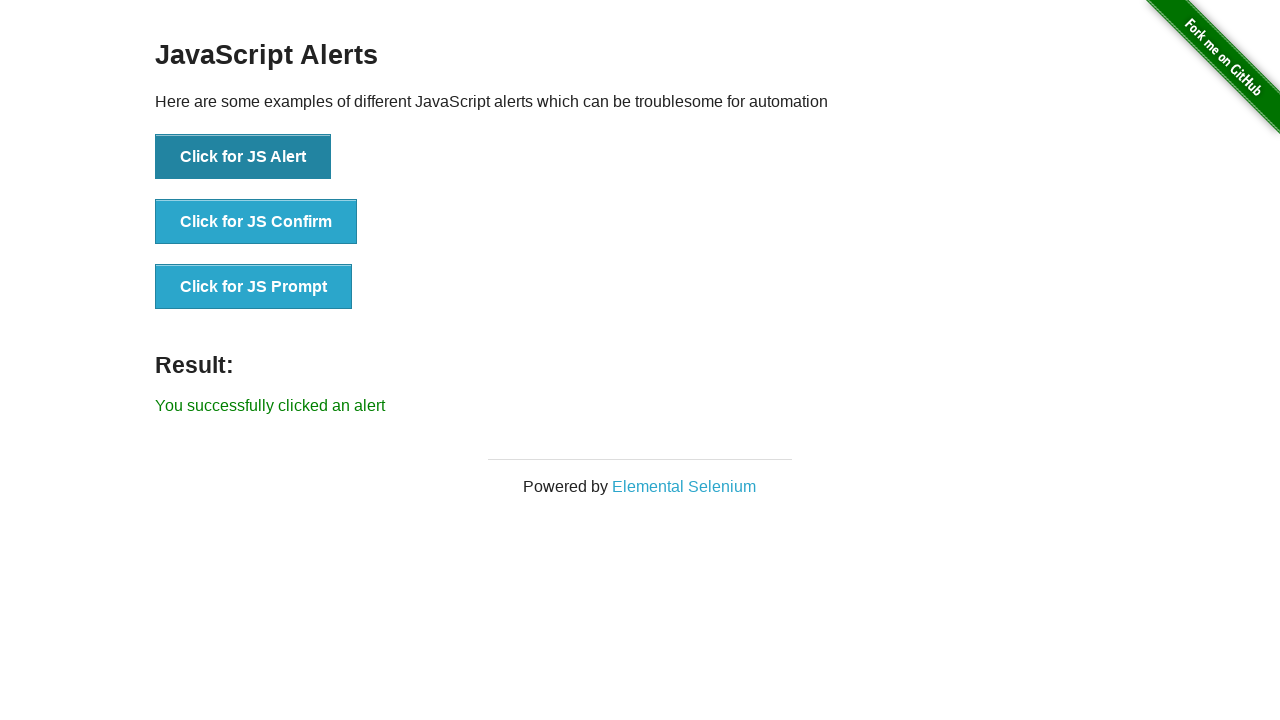

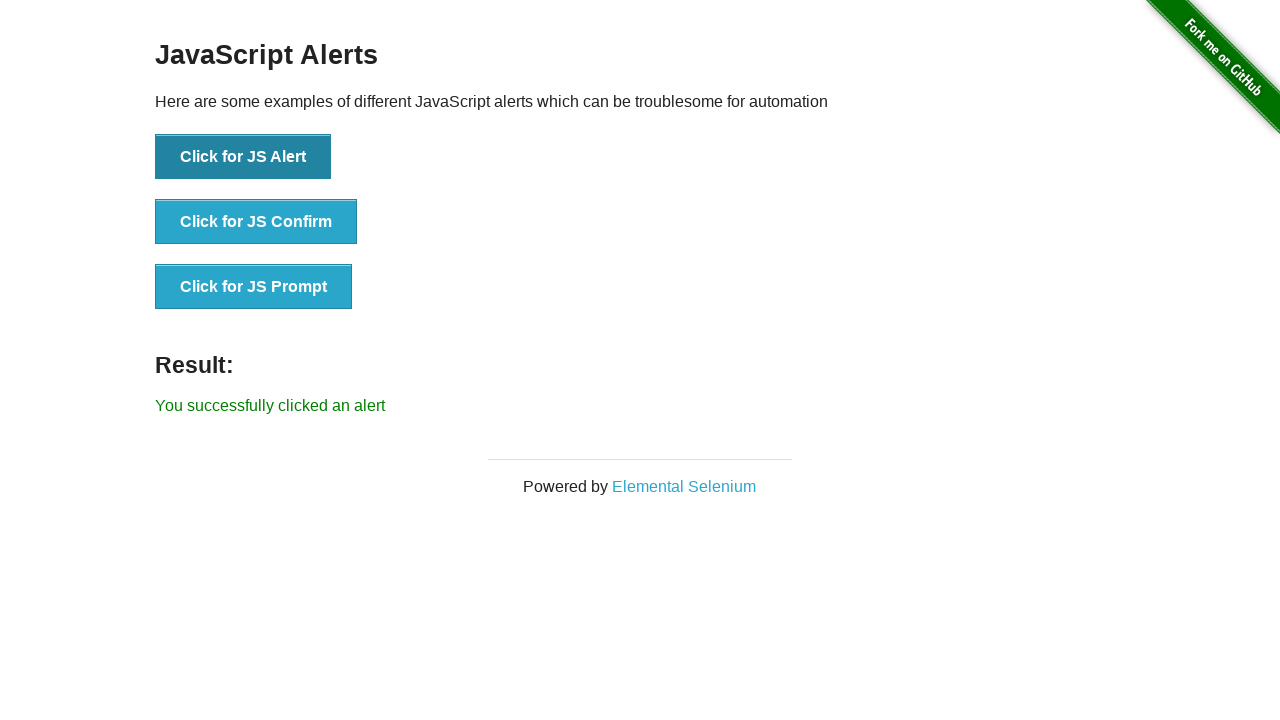